Navigates to the OrangeHRM demo application and verifies the page loads by checking that the title and URL are accessible.

Starting URL: https://opensource-demo.orangehrmlive.com/

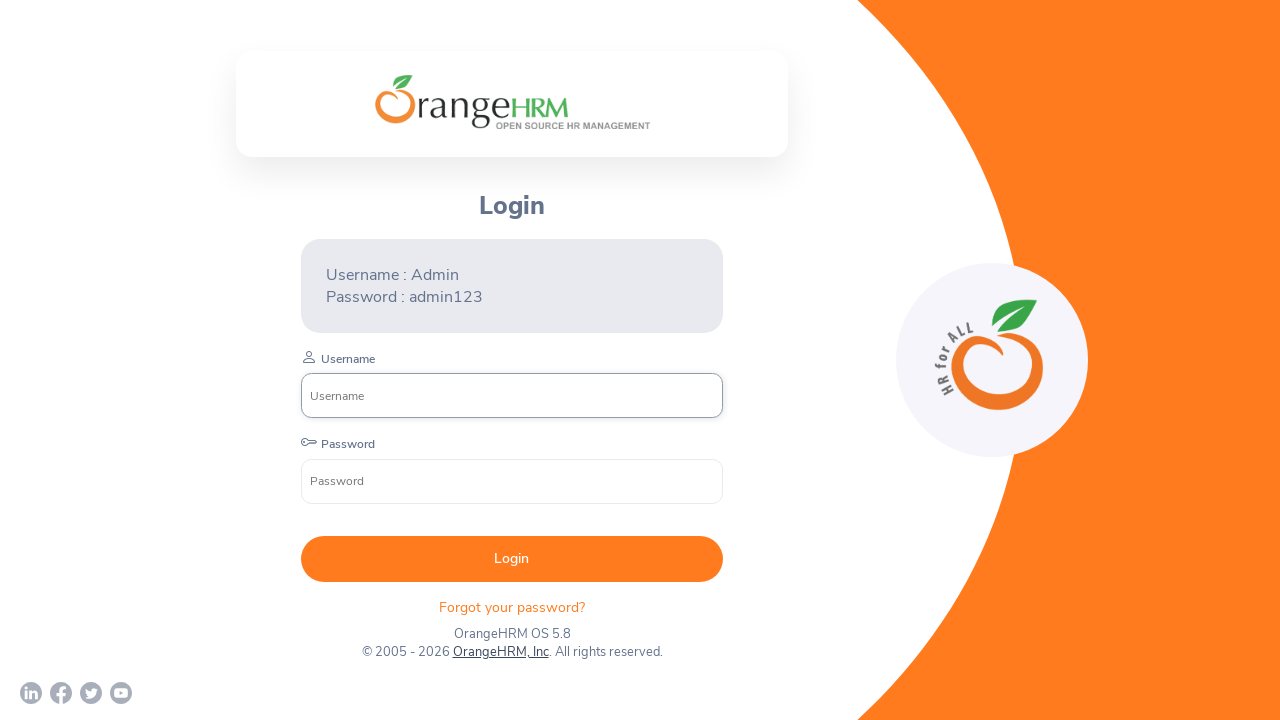

Page loaded with domcontentloaded state
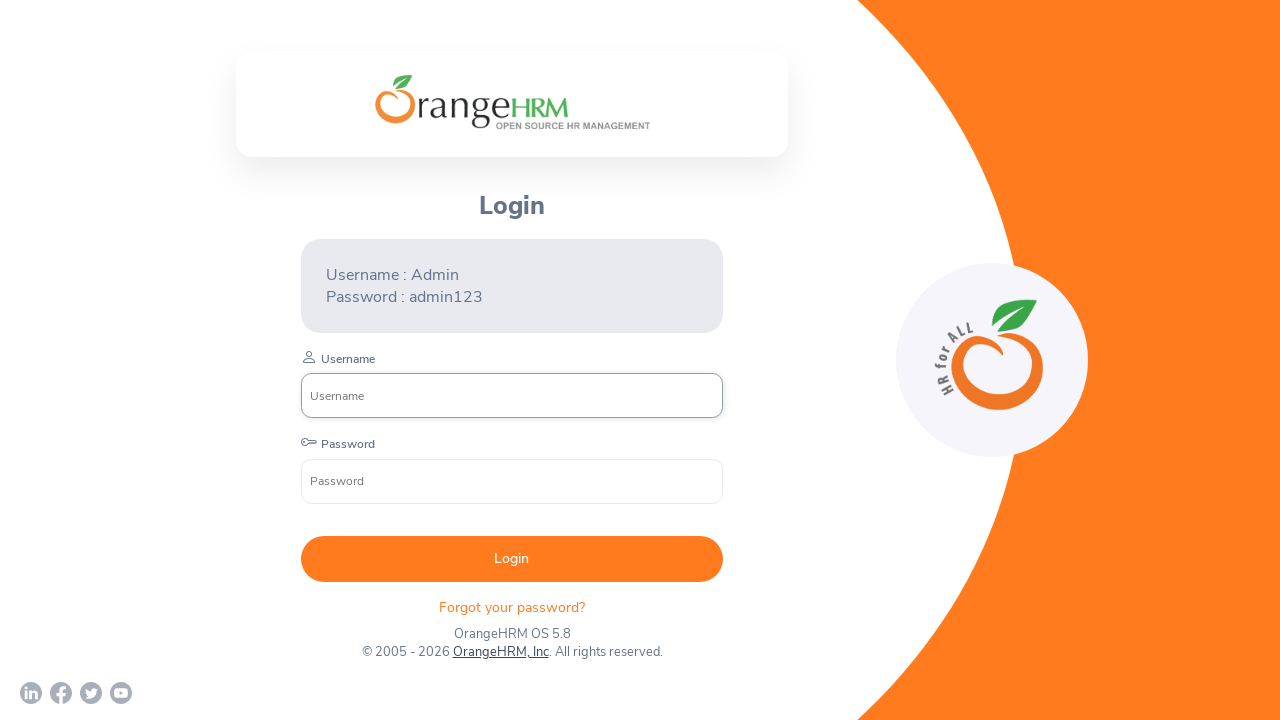

Retrieved page title: 'OrangeHRM'
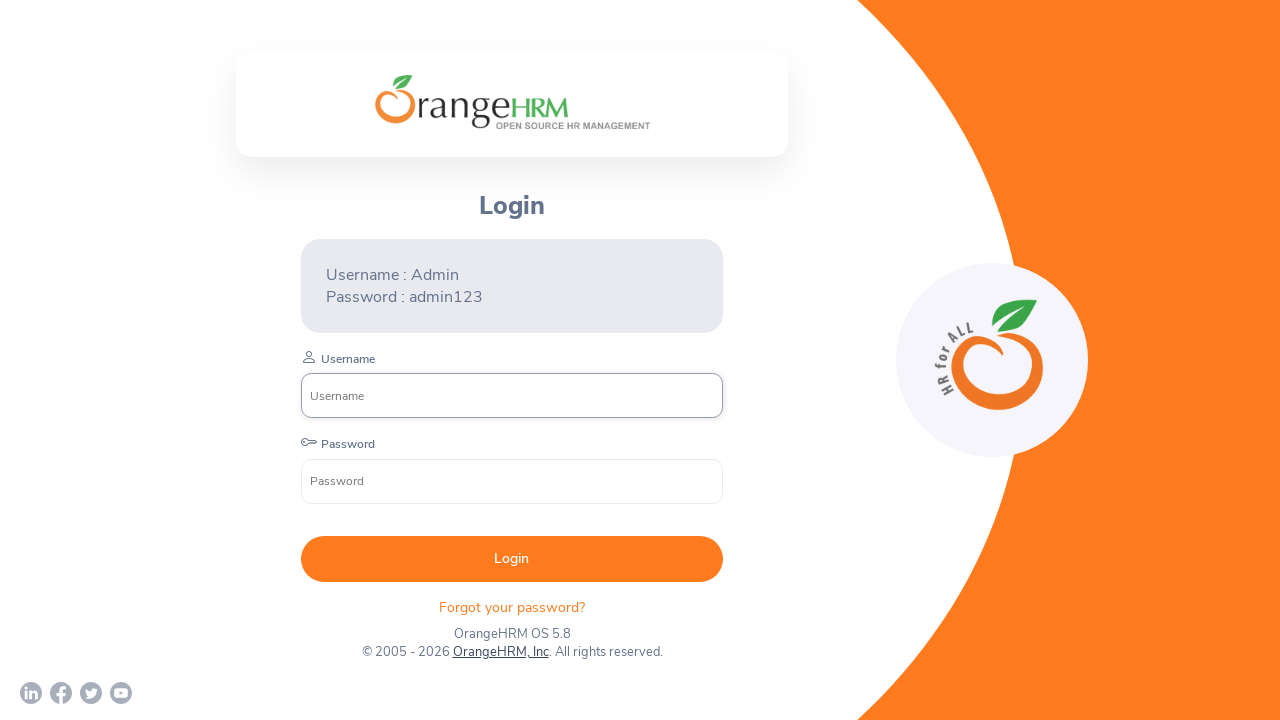

Verified page title is not empty
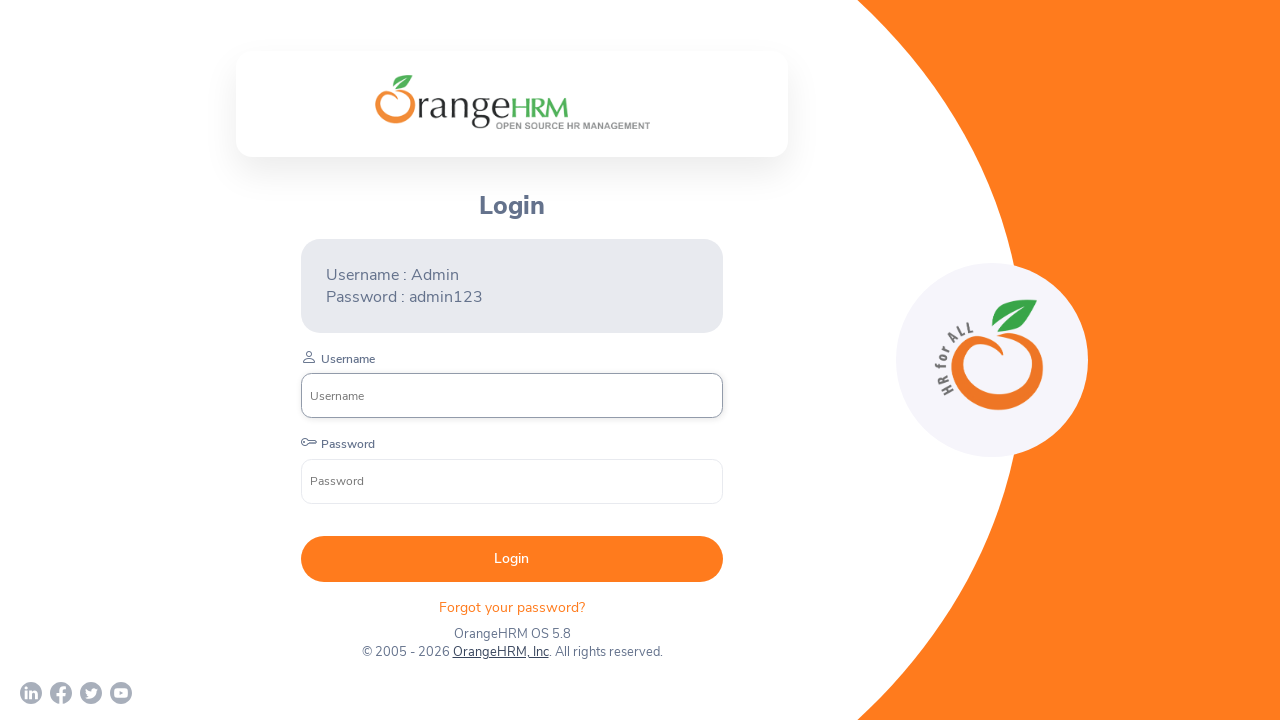

Retrieved current URL: 'https://opensource-demo.orangehrmlive.com/web/index.php/auth/login'
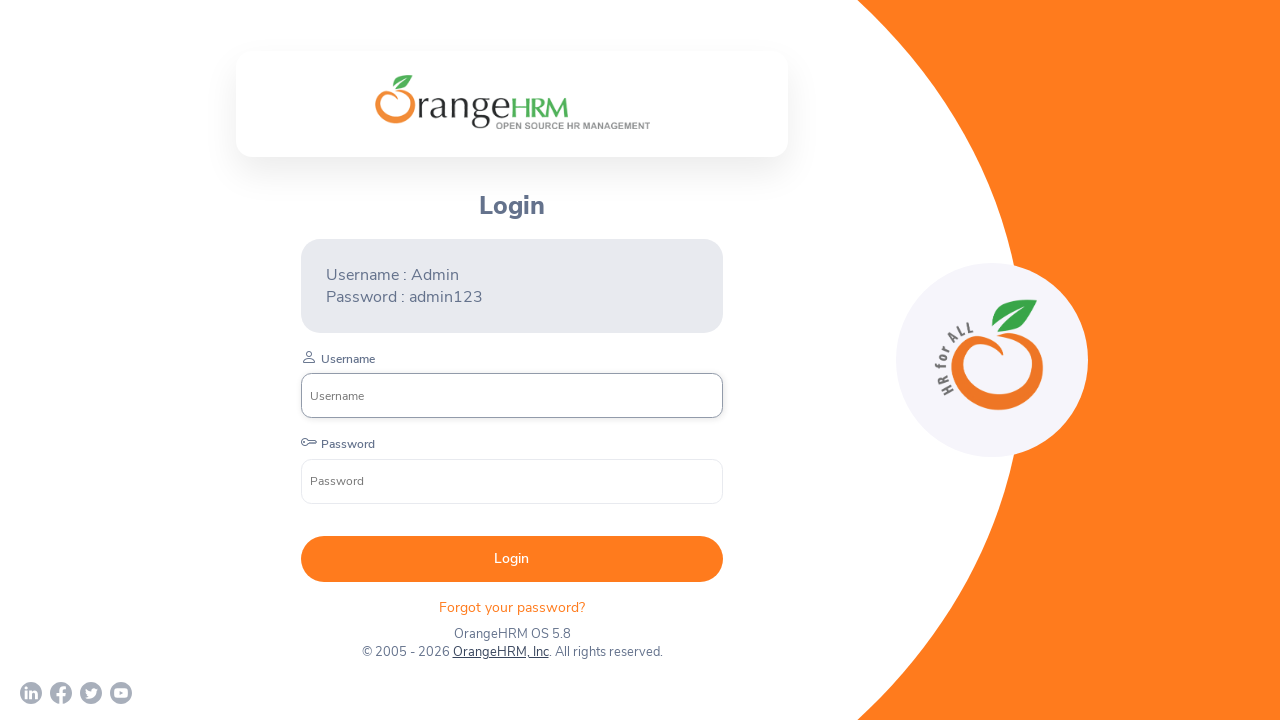

Verified URL contains 'orangehrmlive.com'
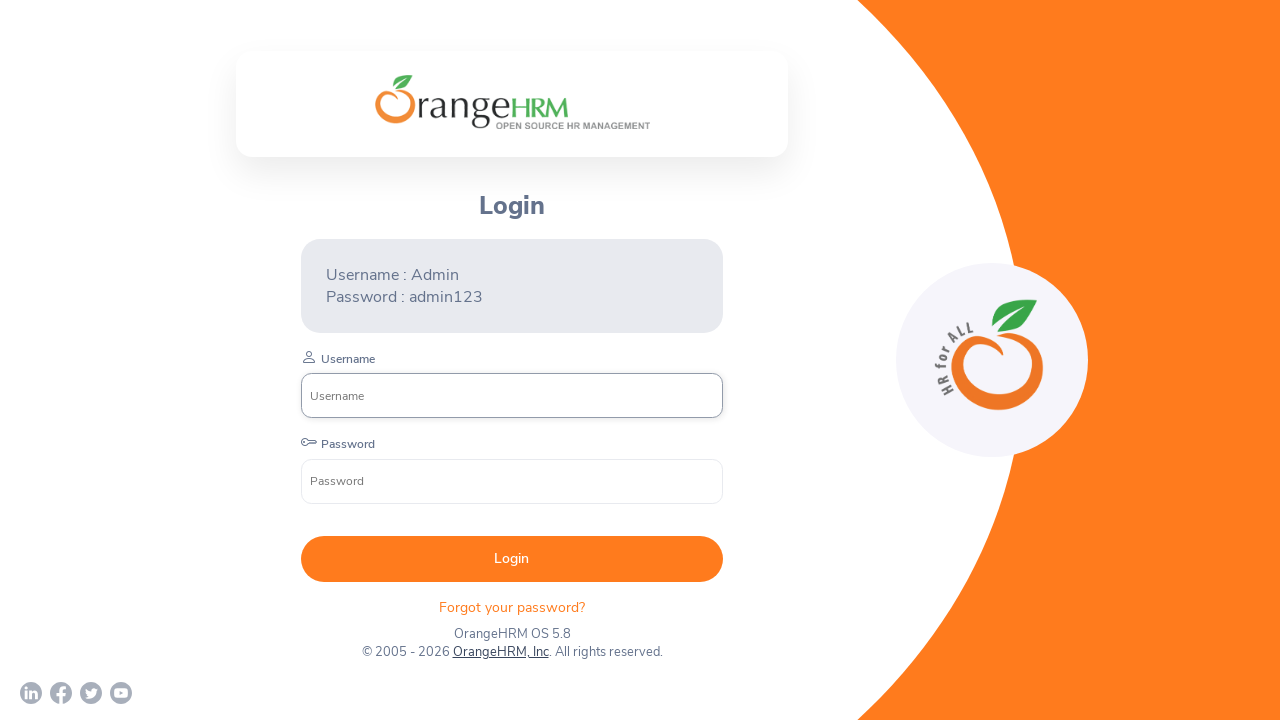

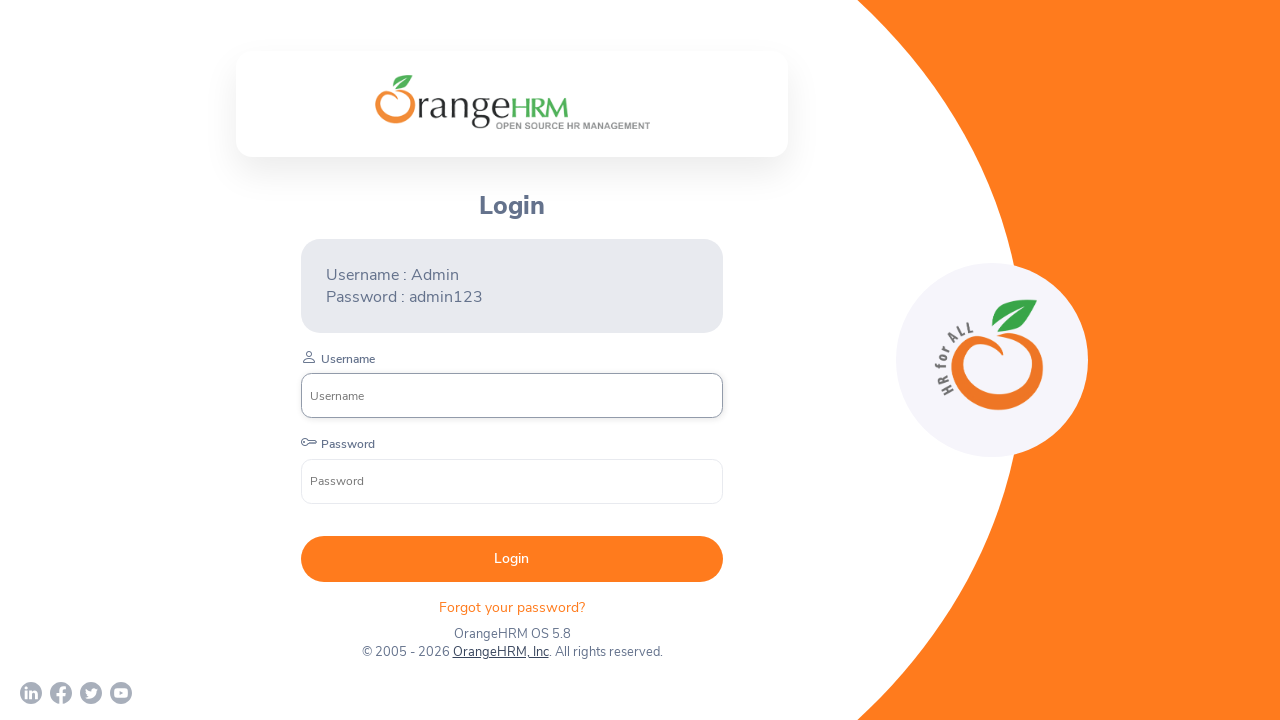